Tests clicking a button that contains a non-breaking space (nbsp) character in its text, verifying proper handling of special whitespace characters in element selectors

Starting URL: http://uitestingplayground.com/nbsp

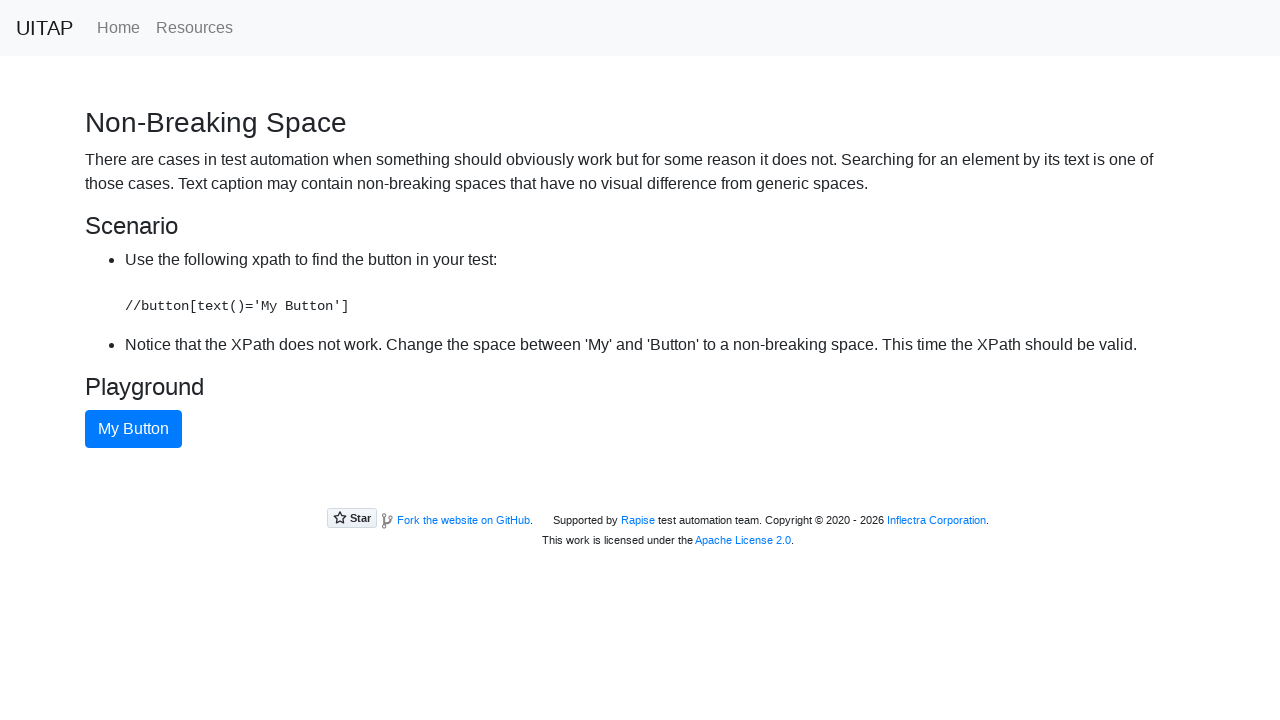

Clicked button containing non-breaking space character in text at (134, 429) on xpath=//button[text()='My Button']
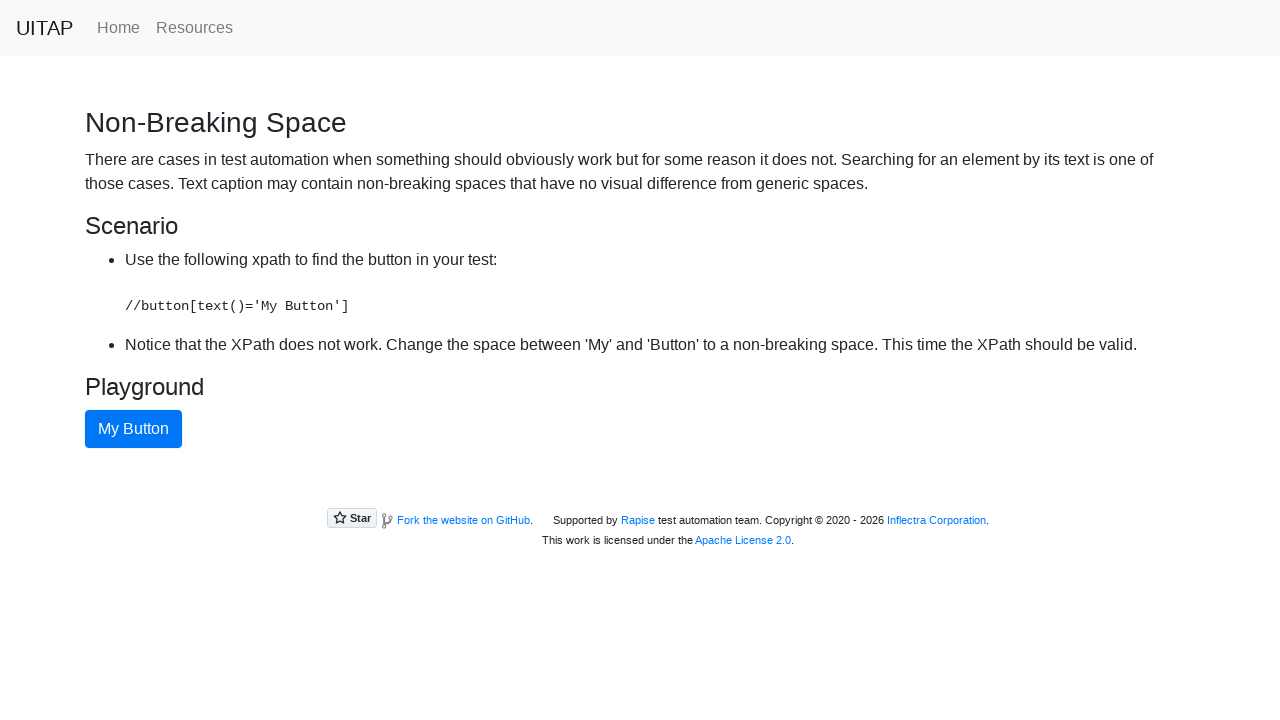

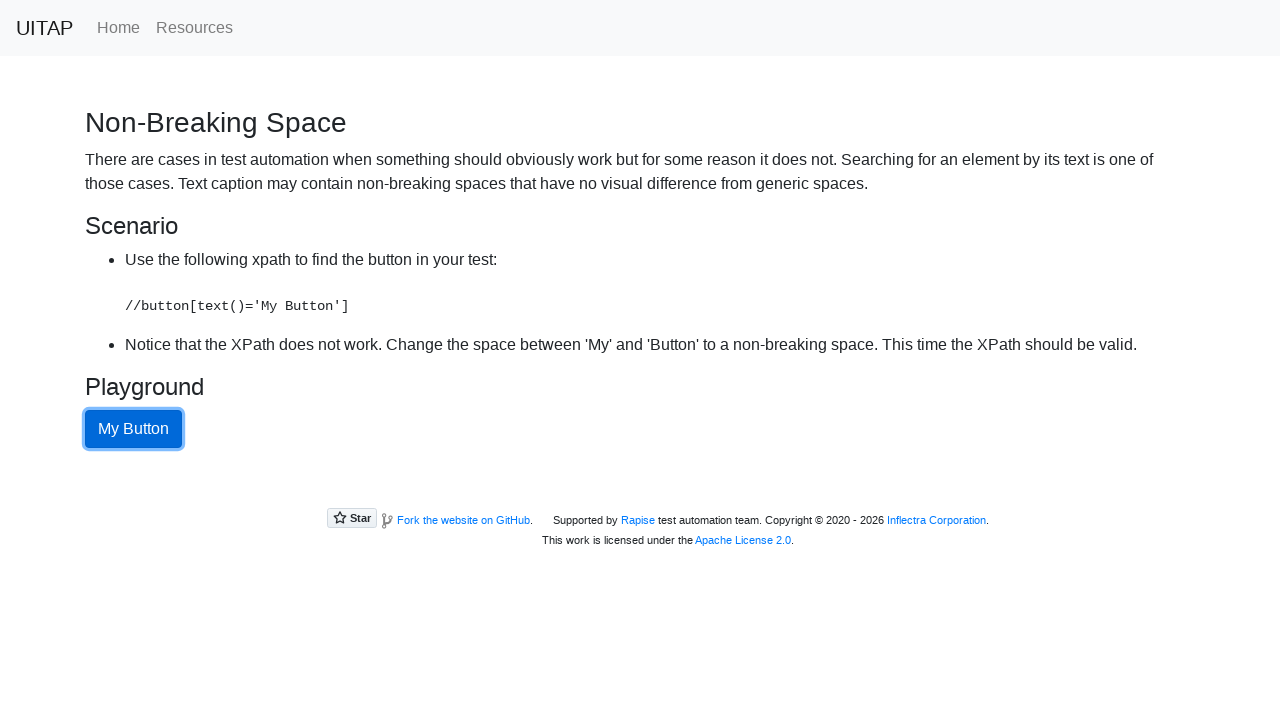